Tests scalene triangle classification by entering three different sides (4, 5, 6) and verifying the result

Starting URL: https://testpages.eviltester.com/styled/apps/triangle/triangle001.html

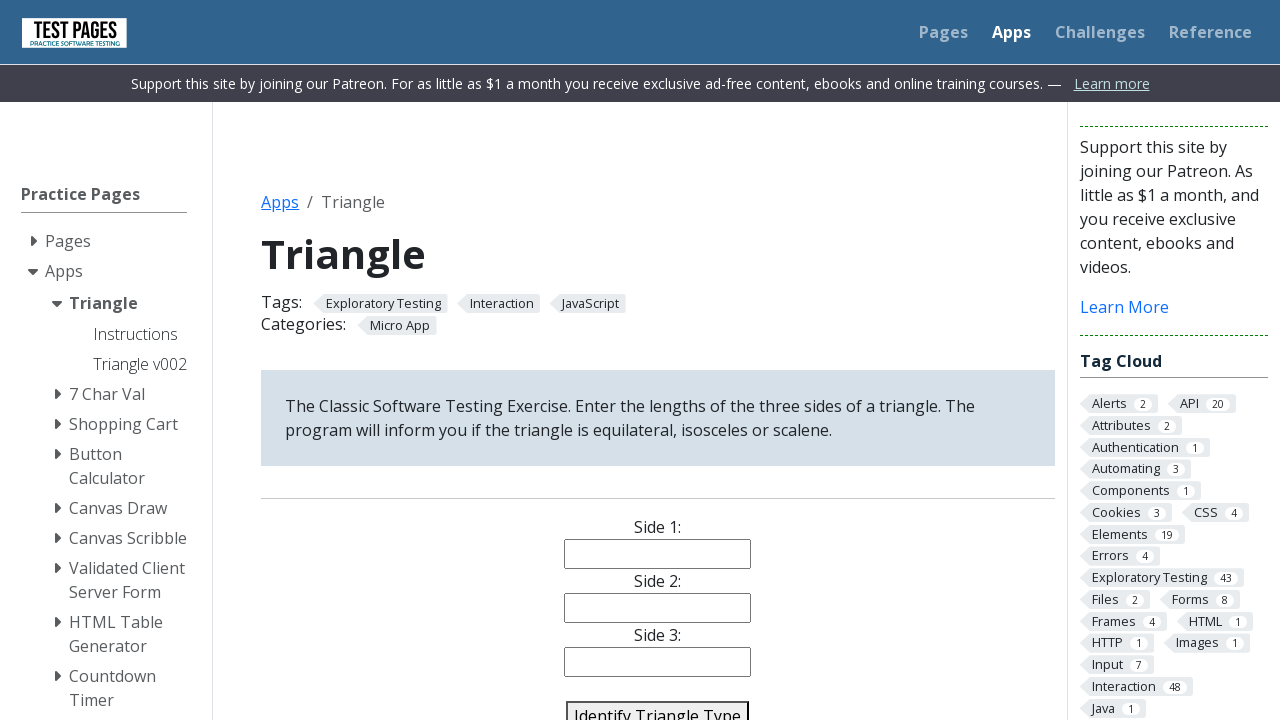

Cleared side 1 input field on #side1
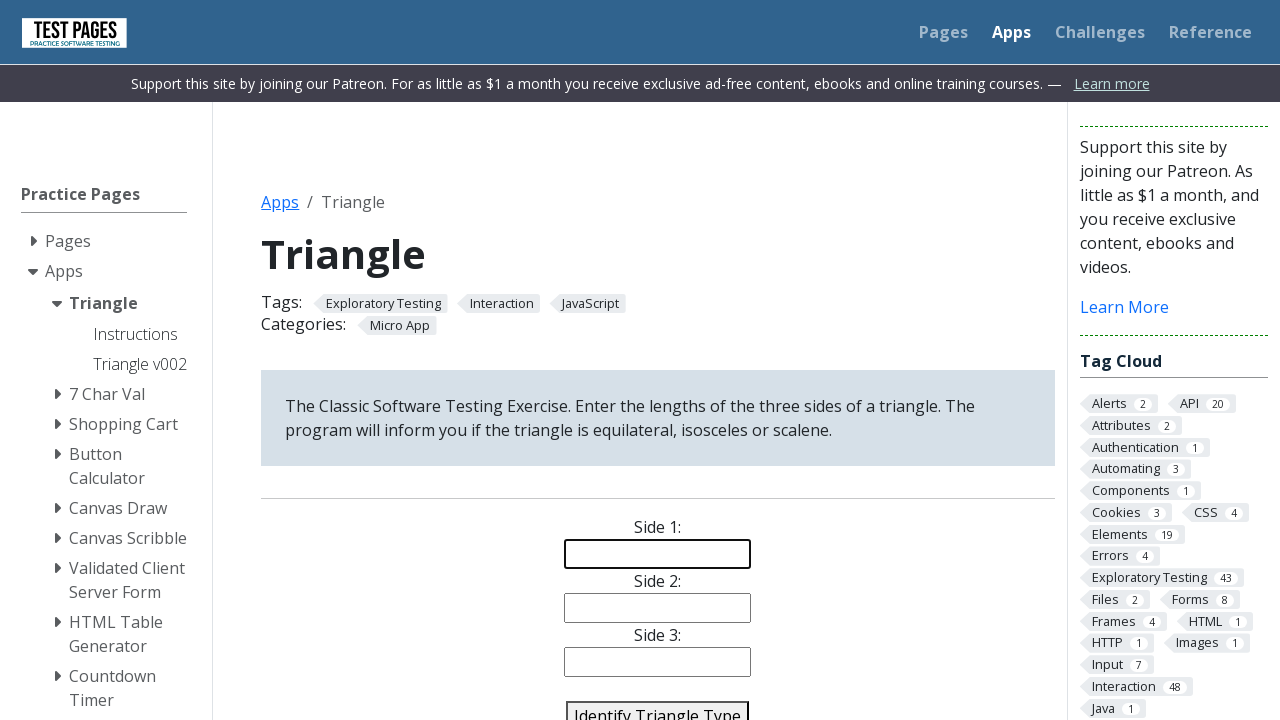

Cleared side 2 input field on #side2
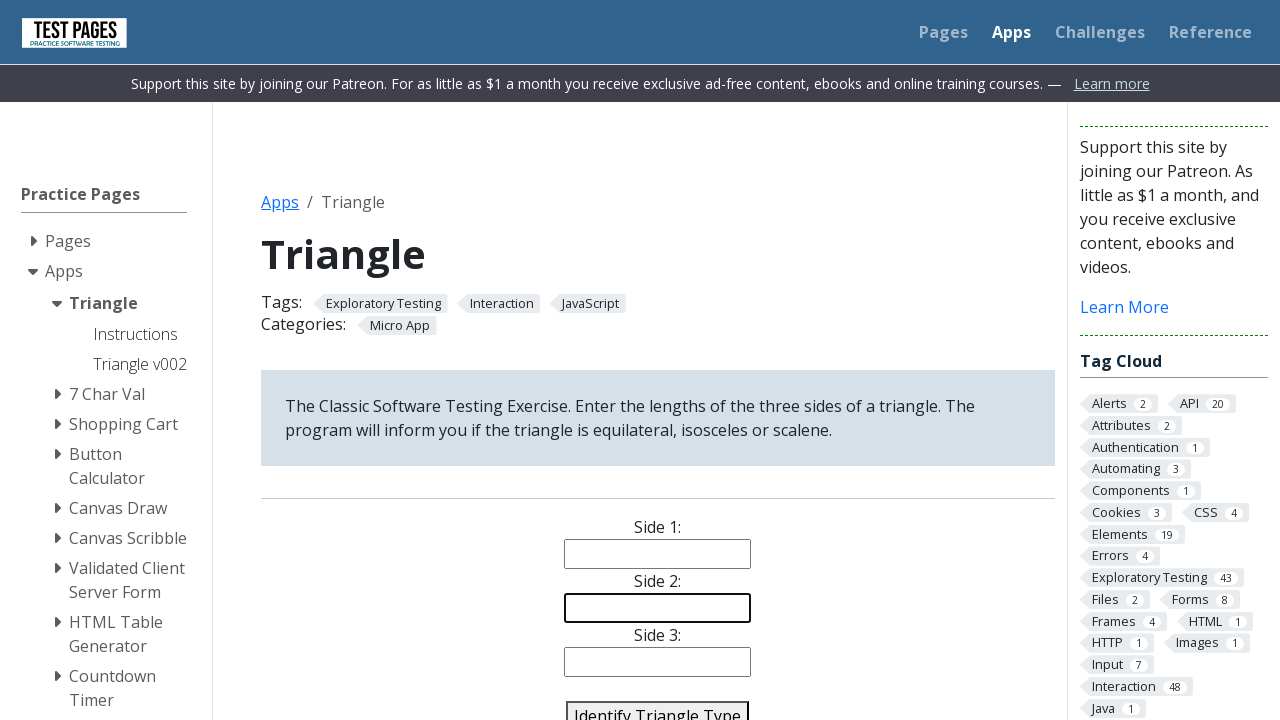

Cleared side 3 input field on #side3
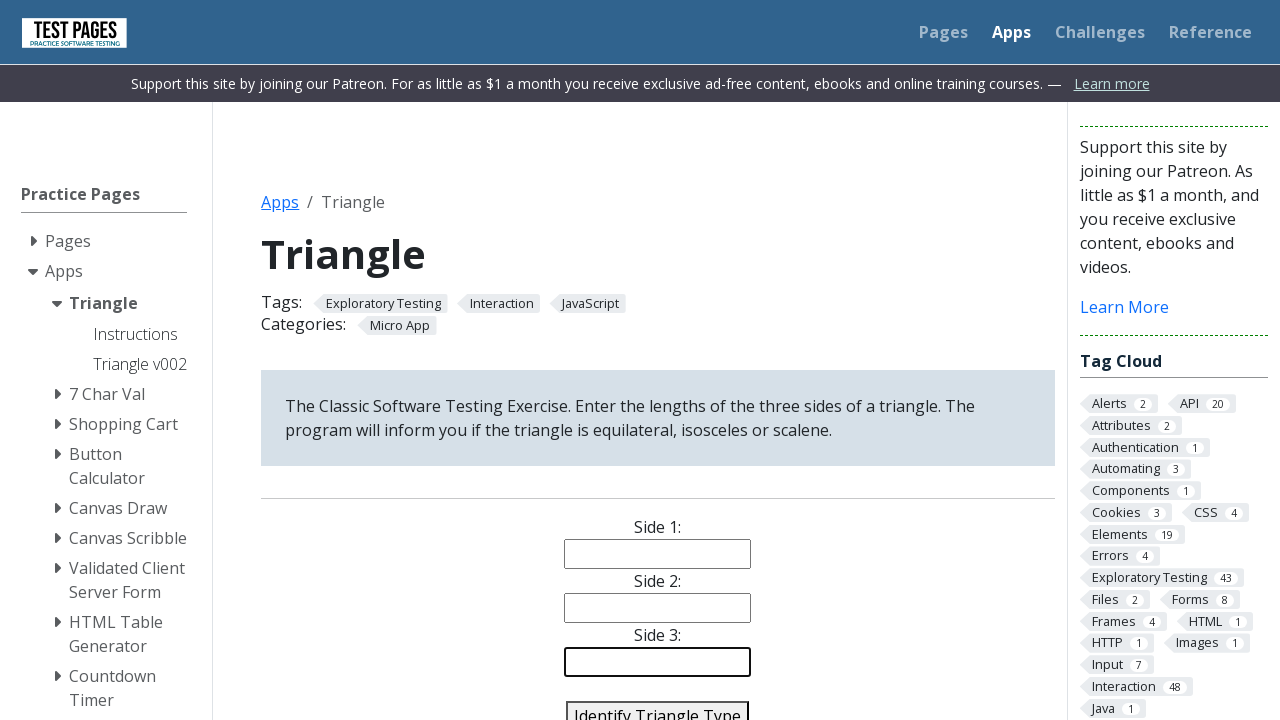

Entered 4 for side 1 on #side1
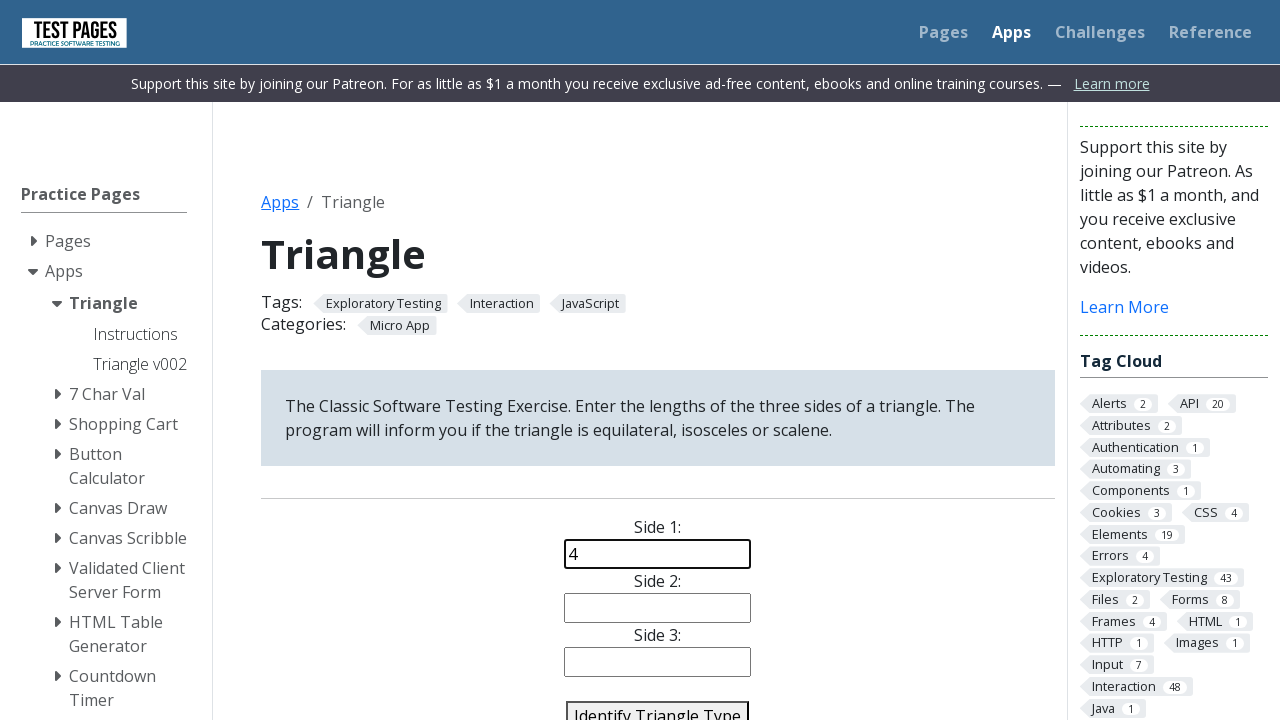

Entered 5 for side 2 on #side2
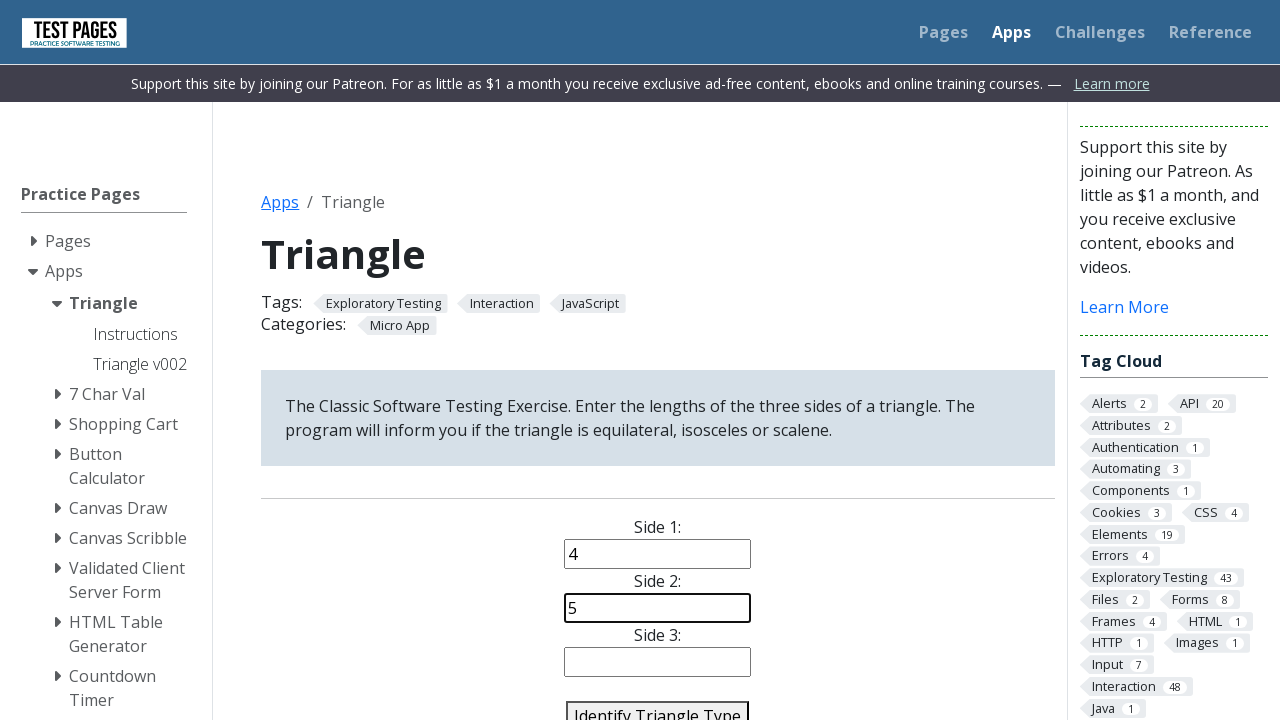

Entered 6 for side 3 on #side3
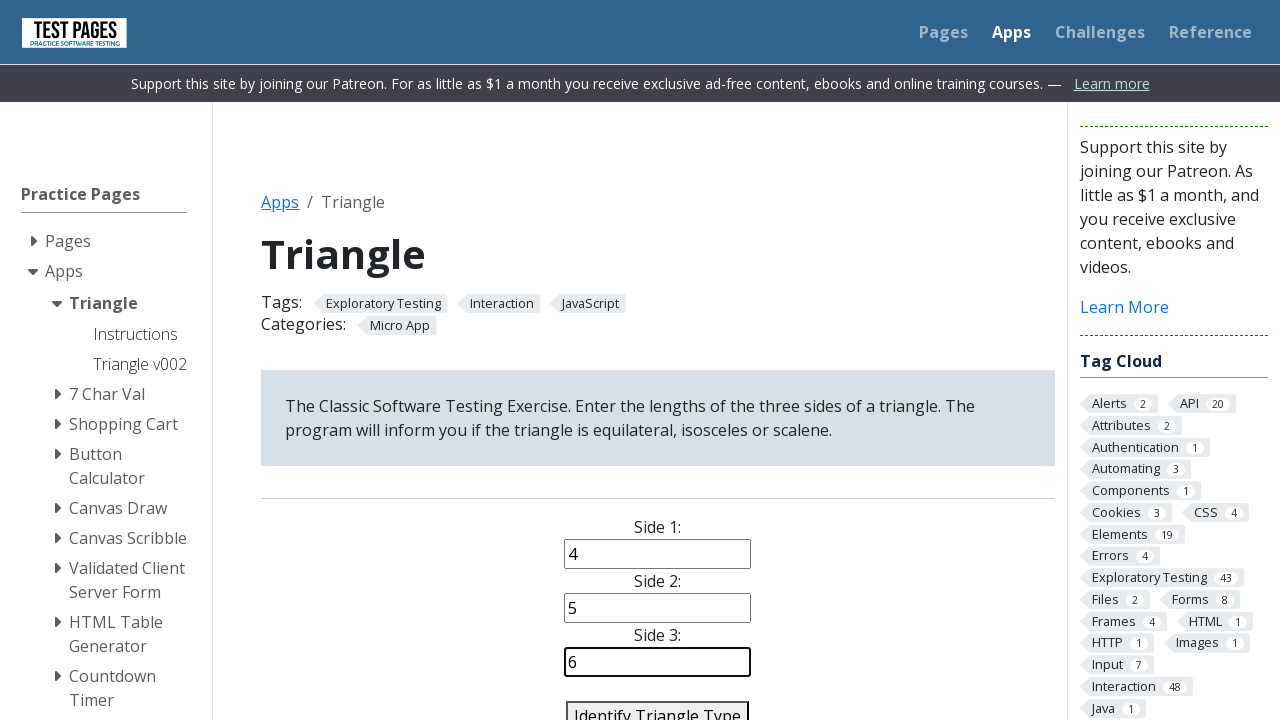

Clicked identify triangle button to classify the triangle at (658, 705) on #identify-triangle-action
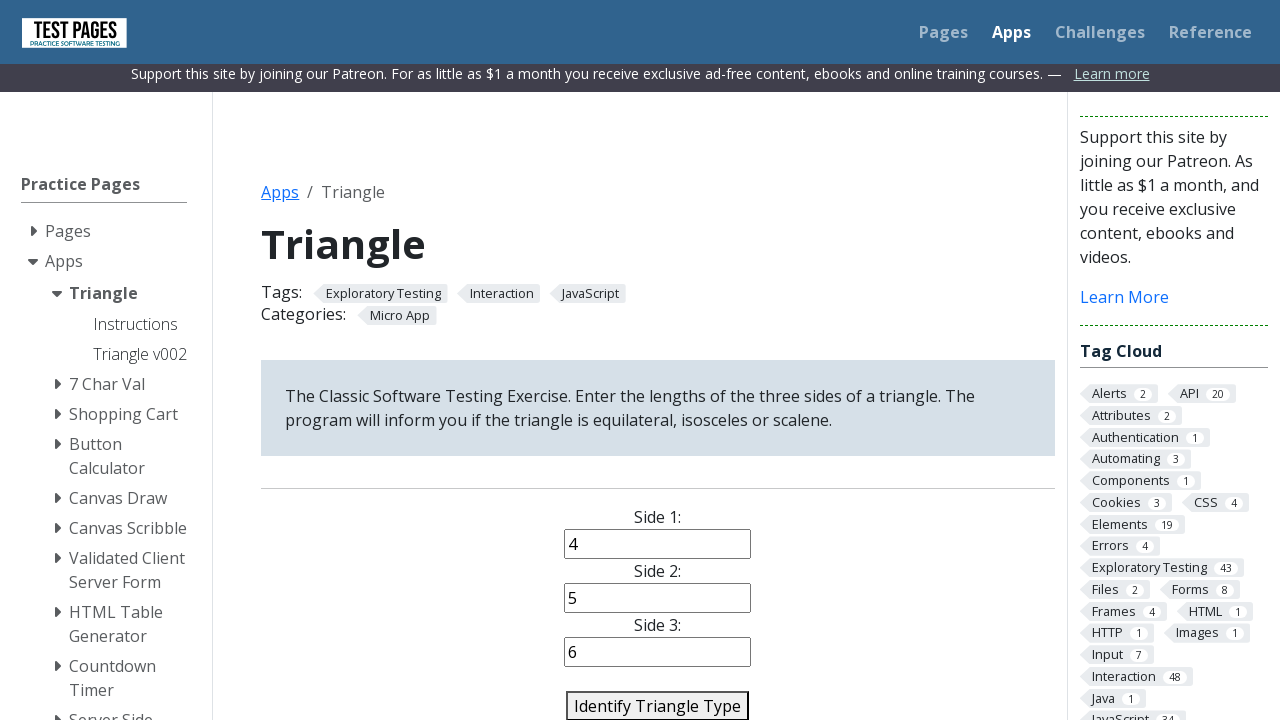

Triangle classification result appeared
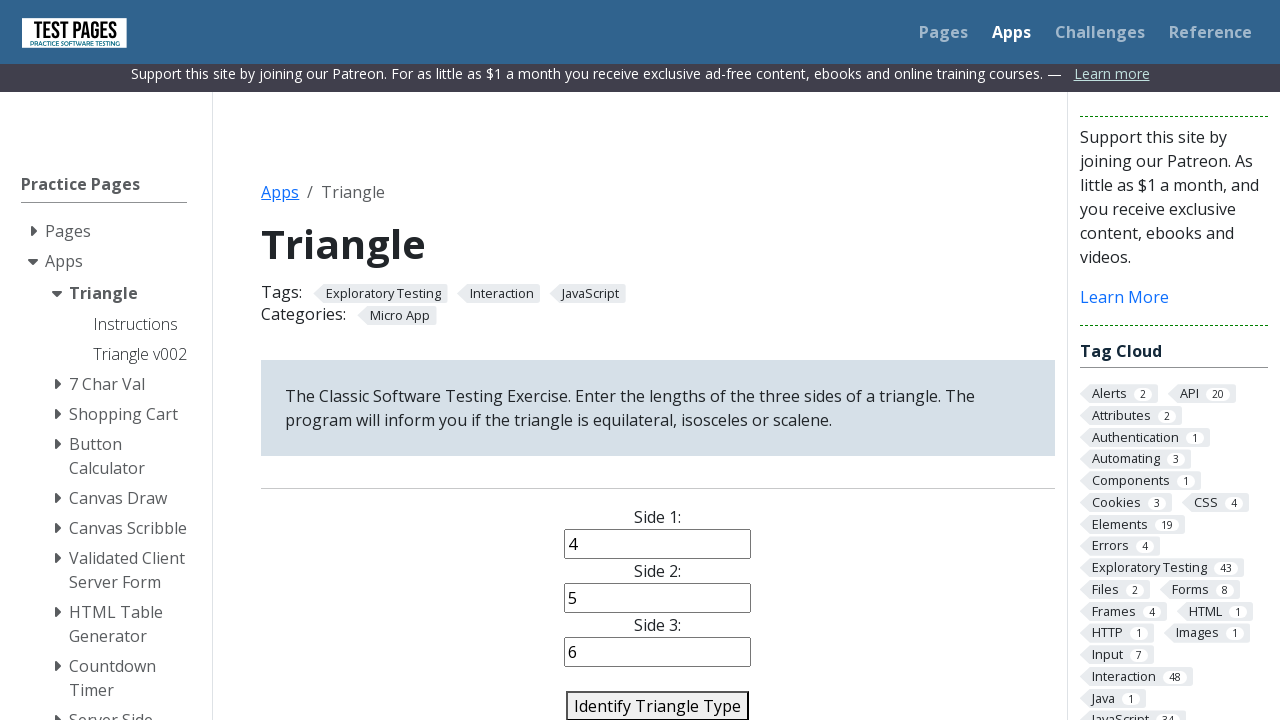

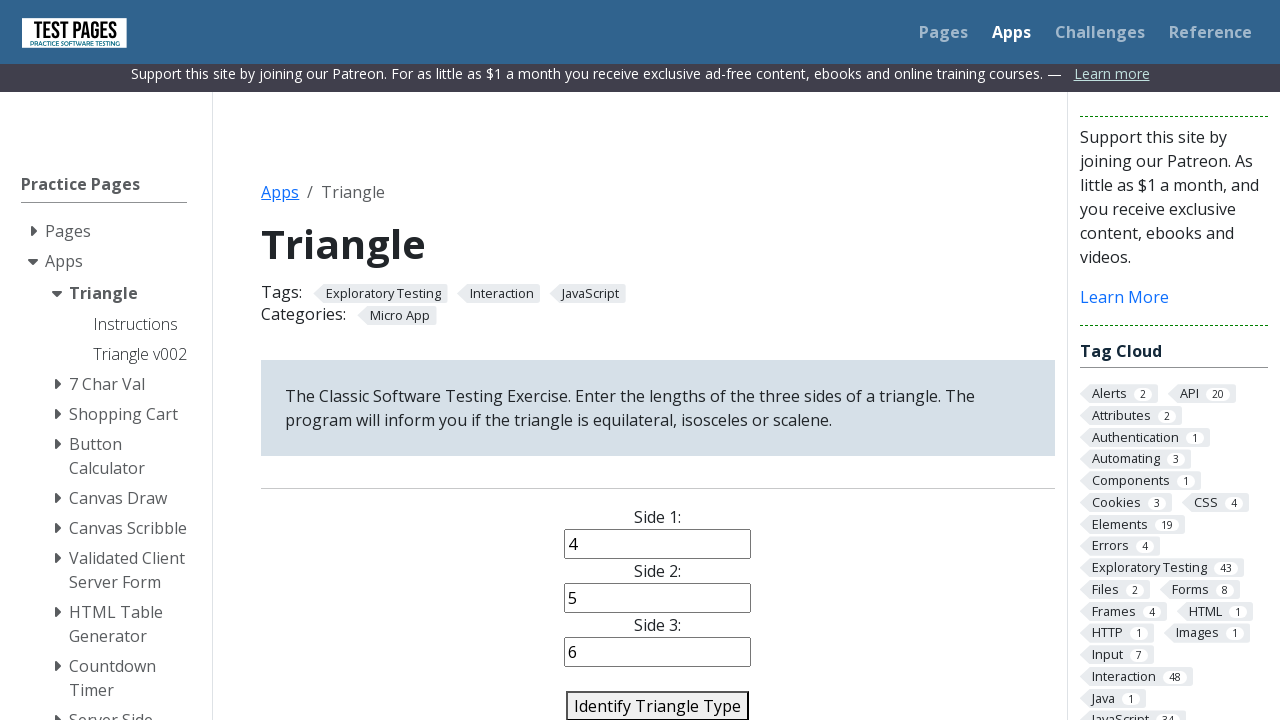